Tests JavaScript alert functionality by clicking a button that triggers an alert, accepting the alert, and verifying the success message is displayed.

Starting URL: http://practice.cydeo.com/javascript_alerts

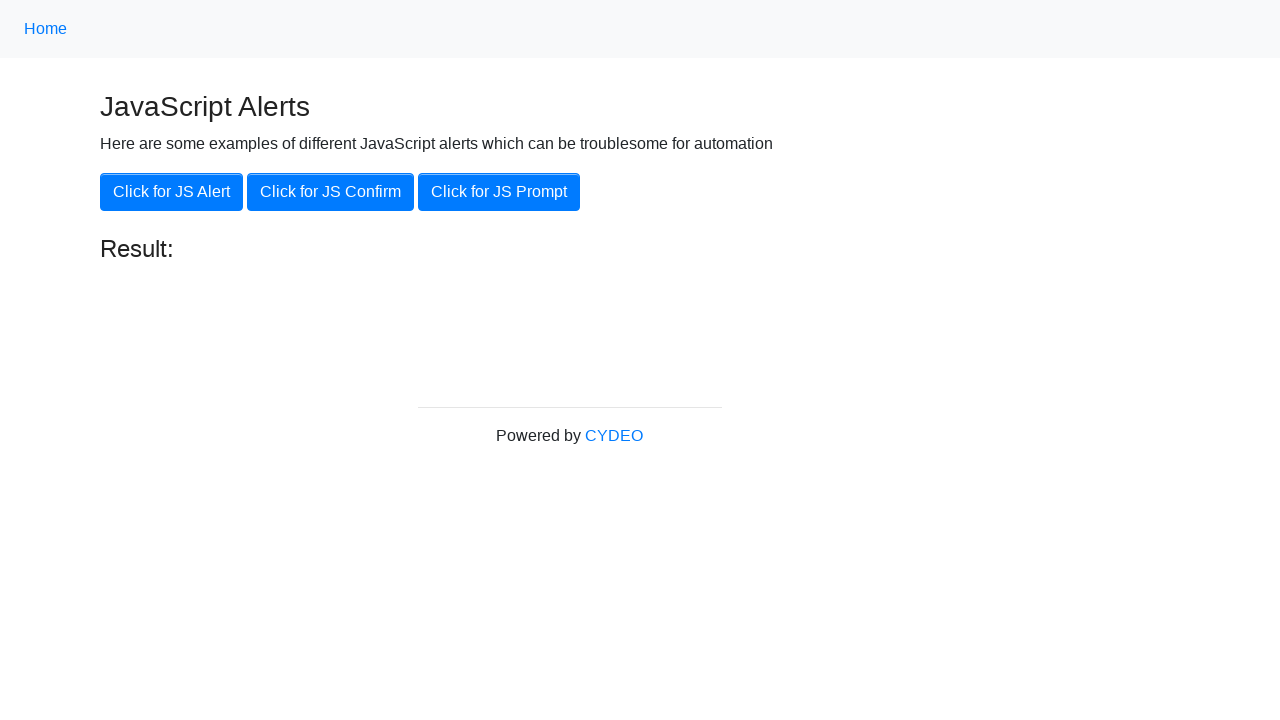

Clicked 'Click for JS Alert' button at (172, 192) on xpath=//button[.='Click for JS Alert']
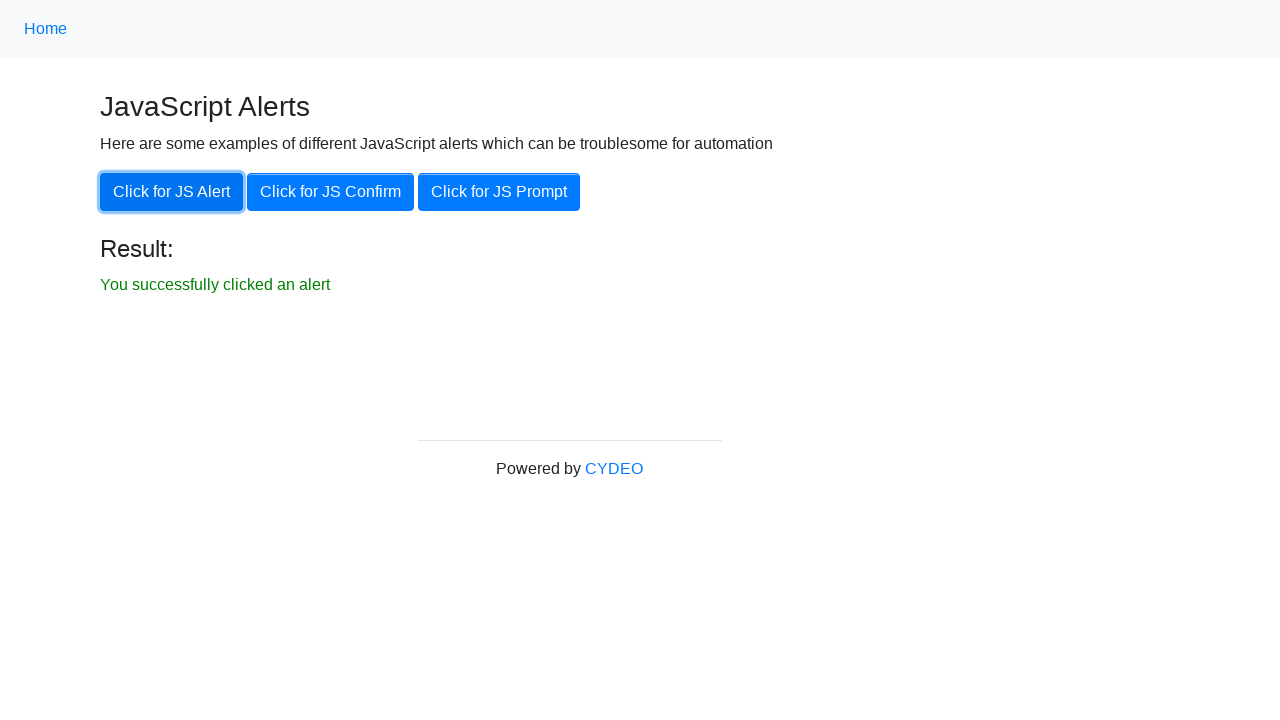

Set up dialog handler to accept alert
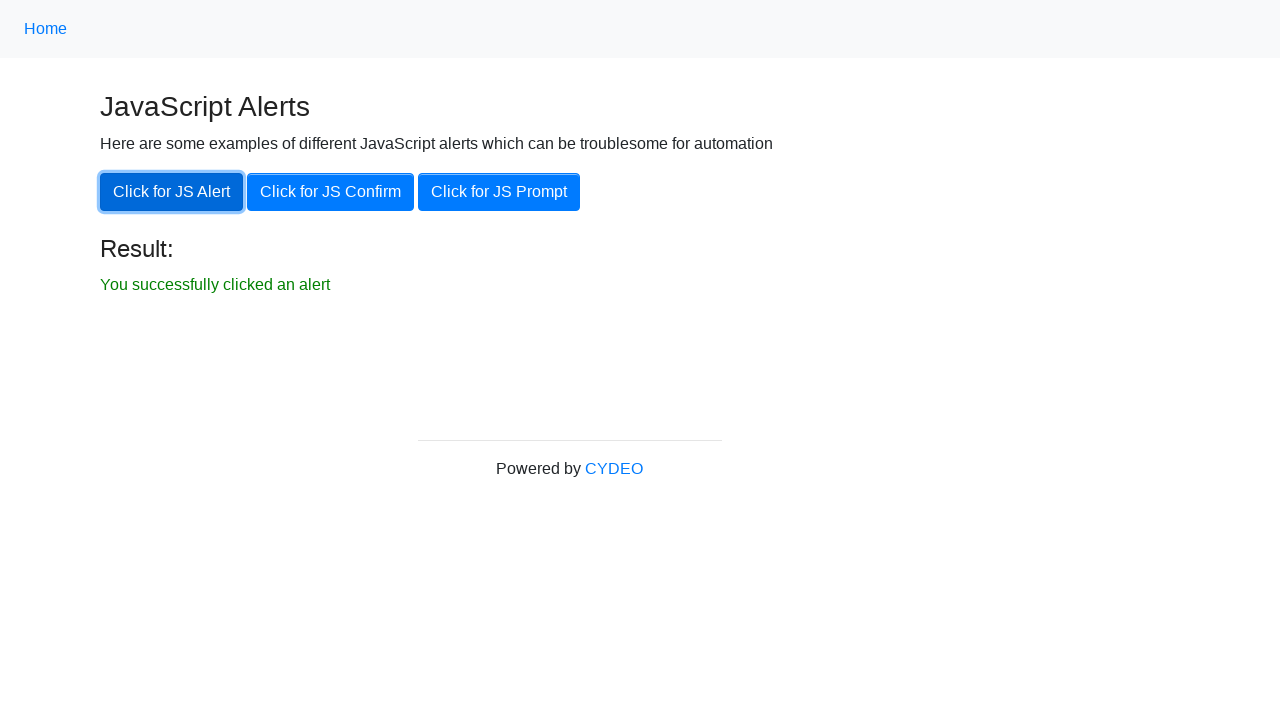

Located result text element
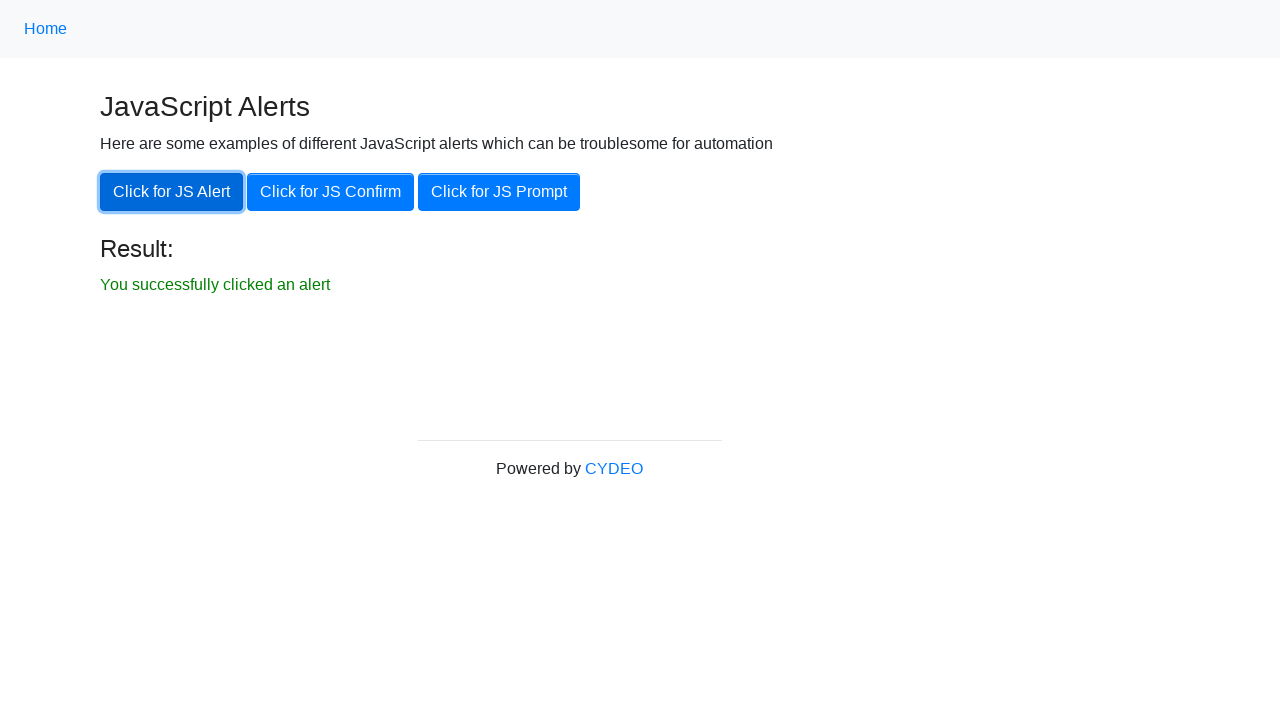

Waited for result text to become visible
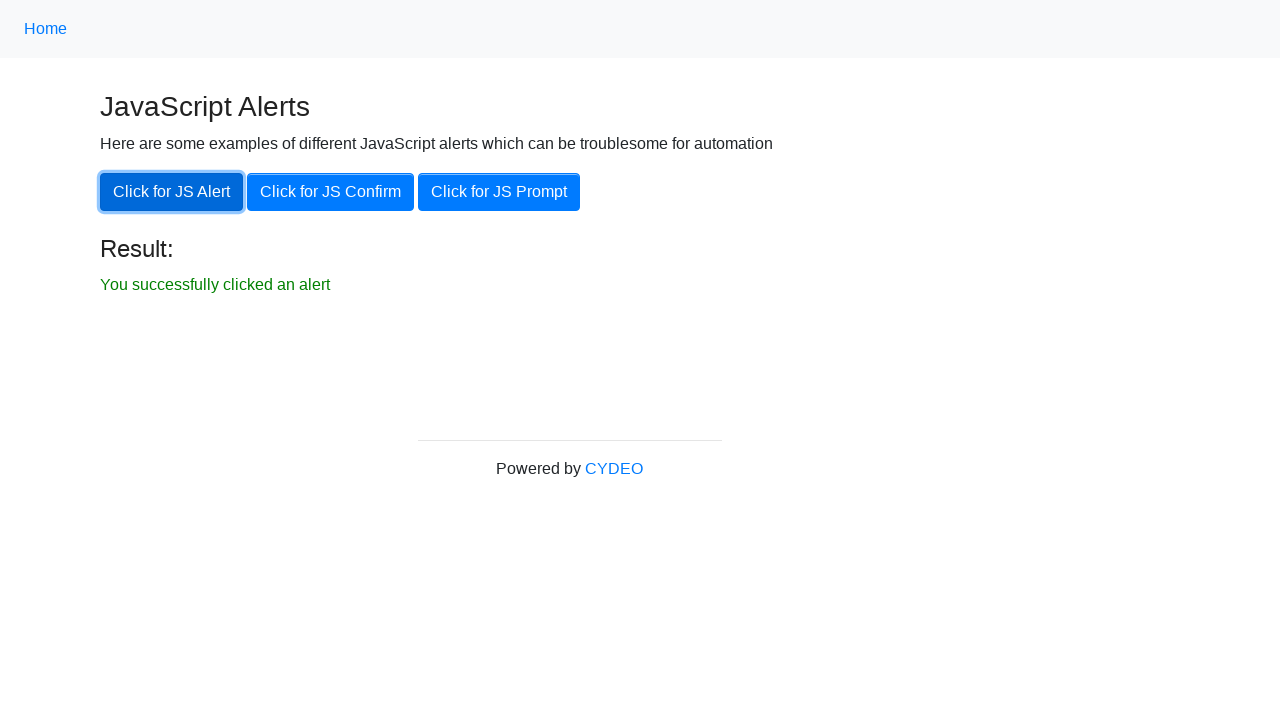

Verified result text is 'You successfully clicked an alert'
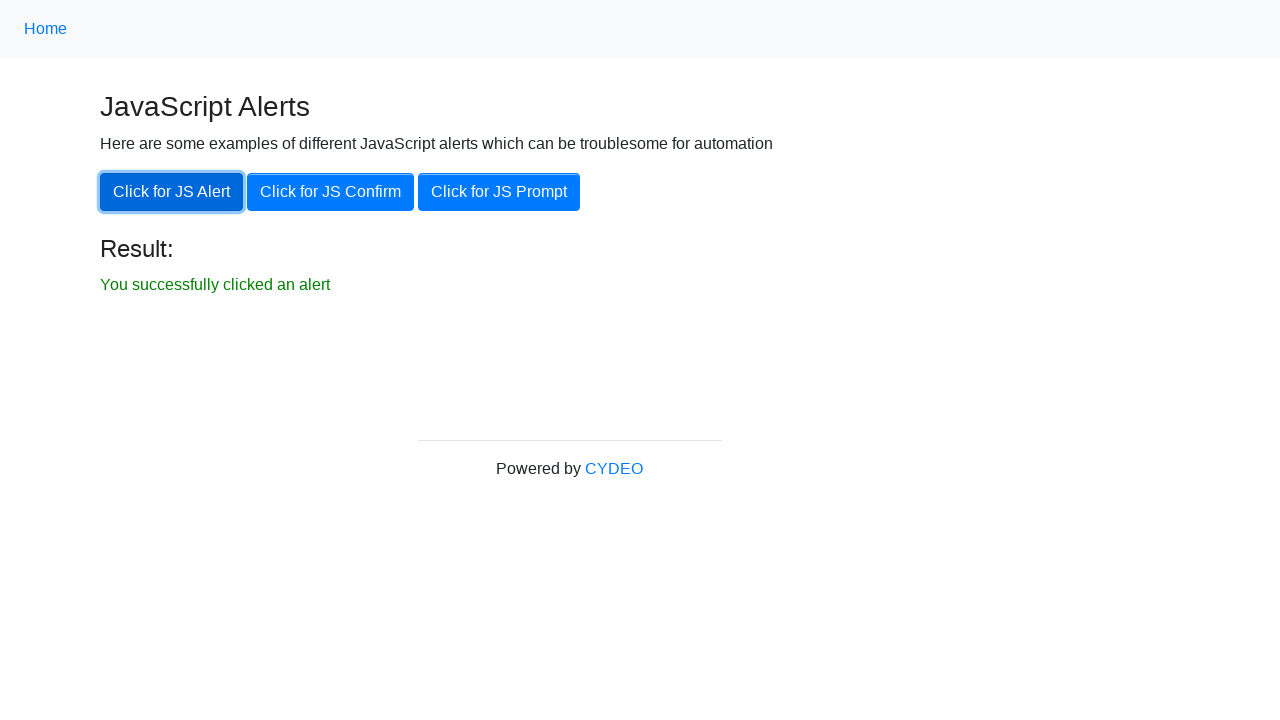

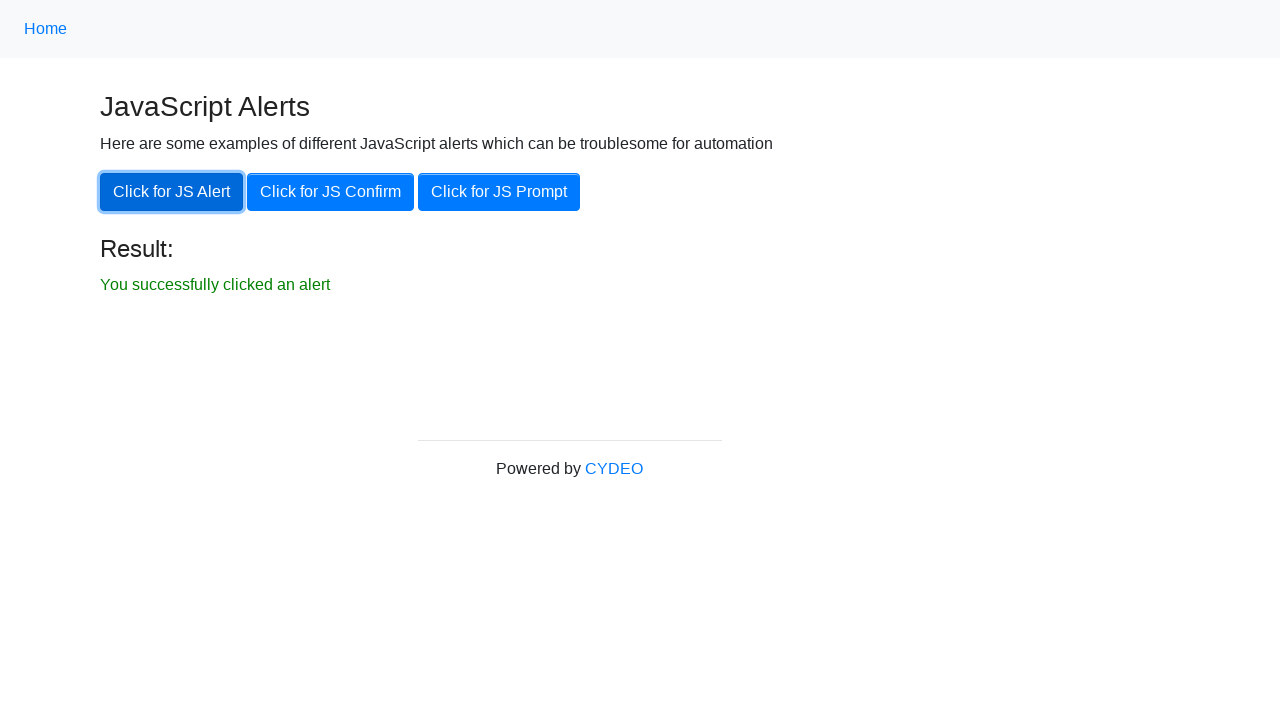